Tests browser navigation methods (back, forward, refresh) on the OrangeHRM page and verifies the page title contains "OrangeHRM"

Starting URL: https://opensource-demo.orangehrmlive.com/web/index.php/auth/login

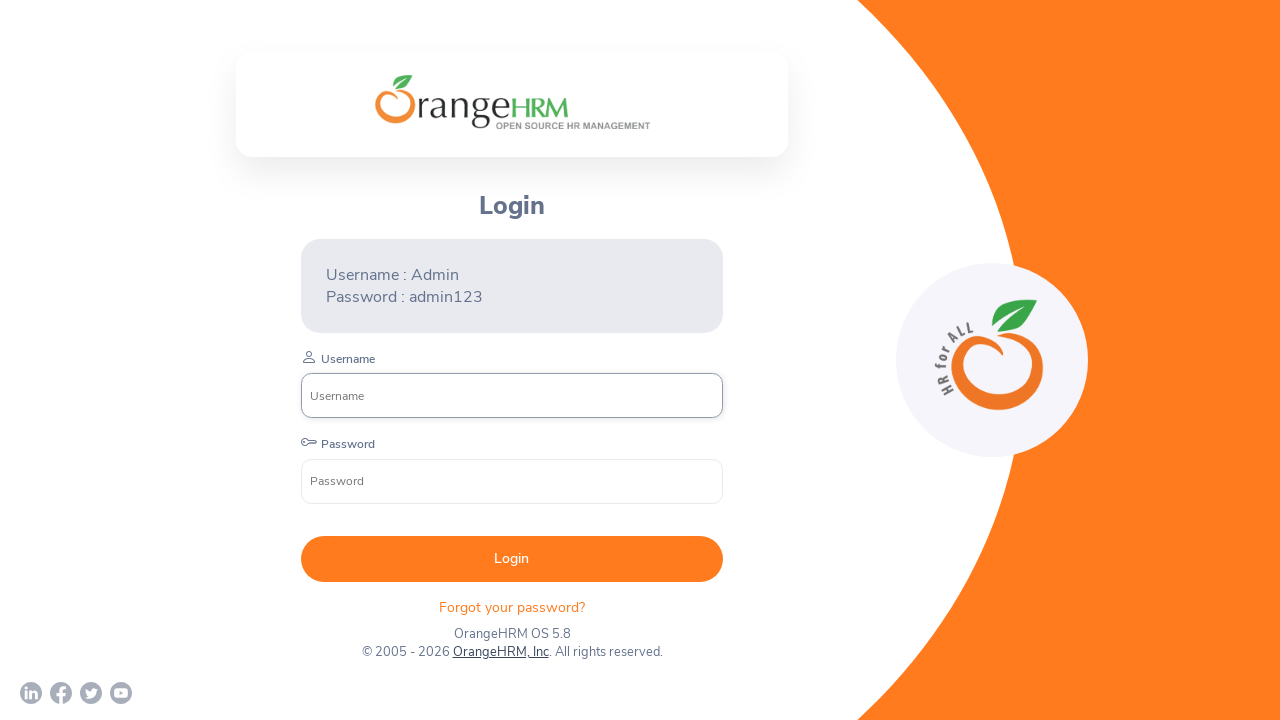

Navigated back to previous page
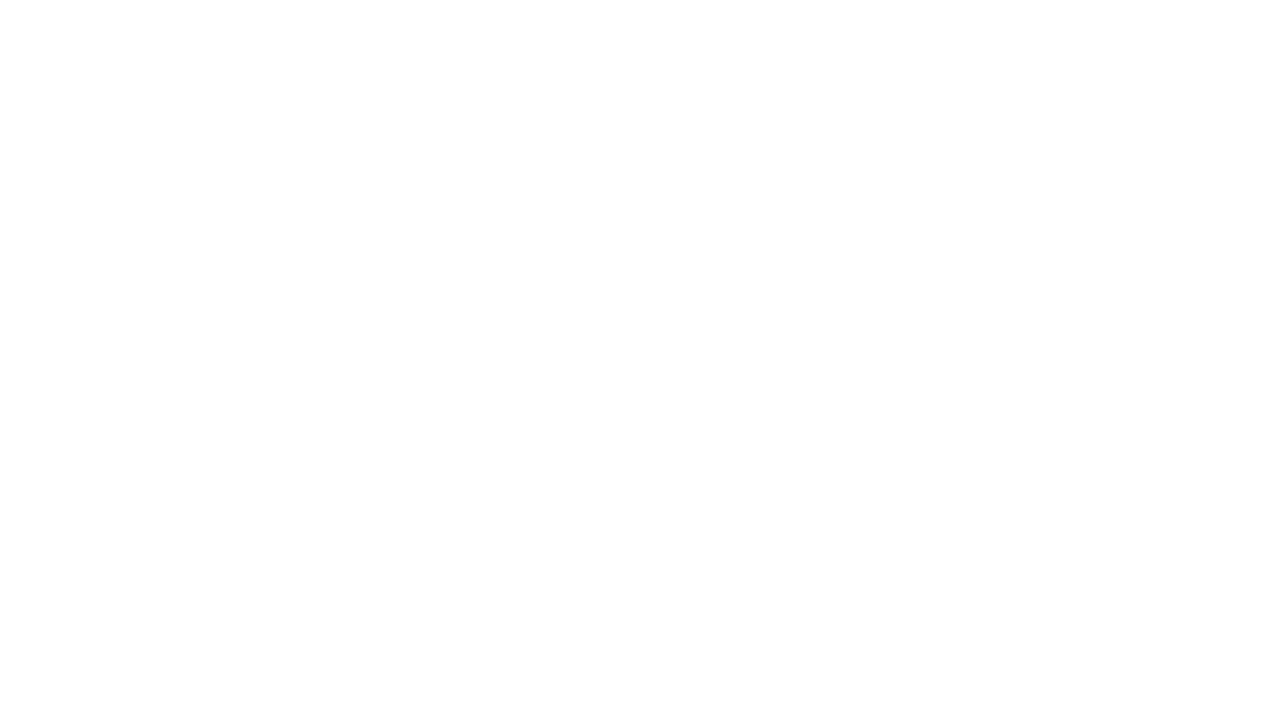

Navigated forward to next page
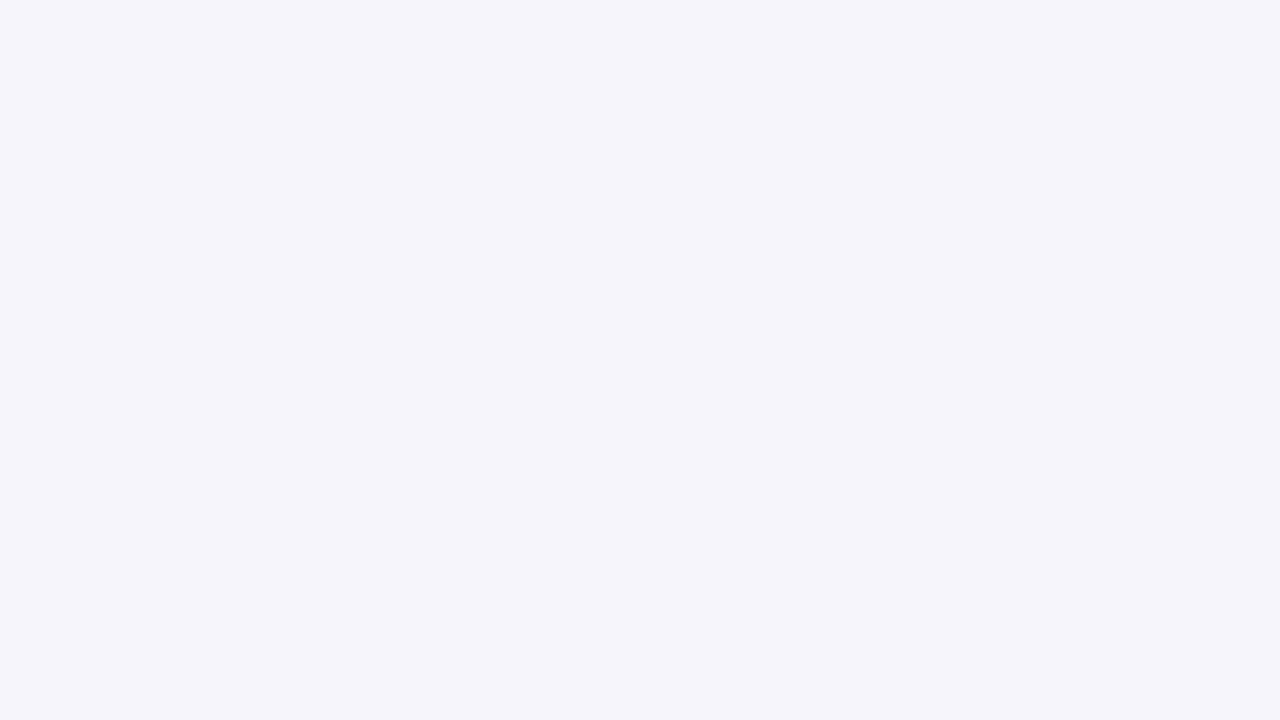

Refreshed the current page
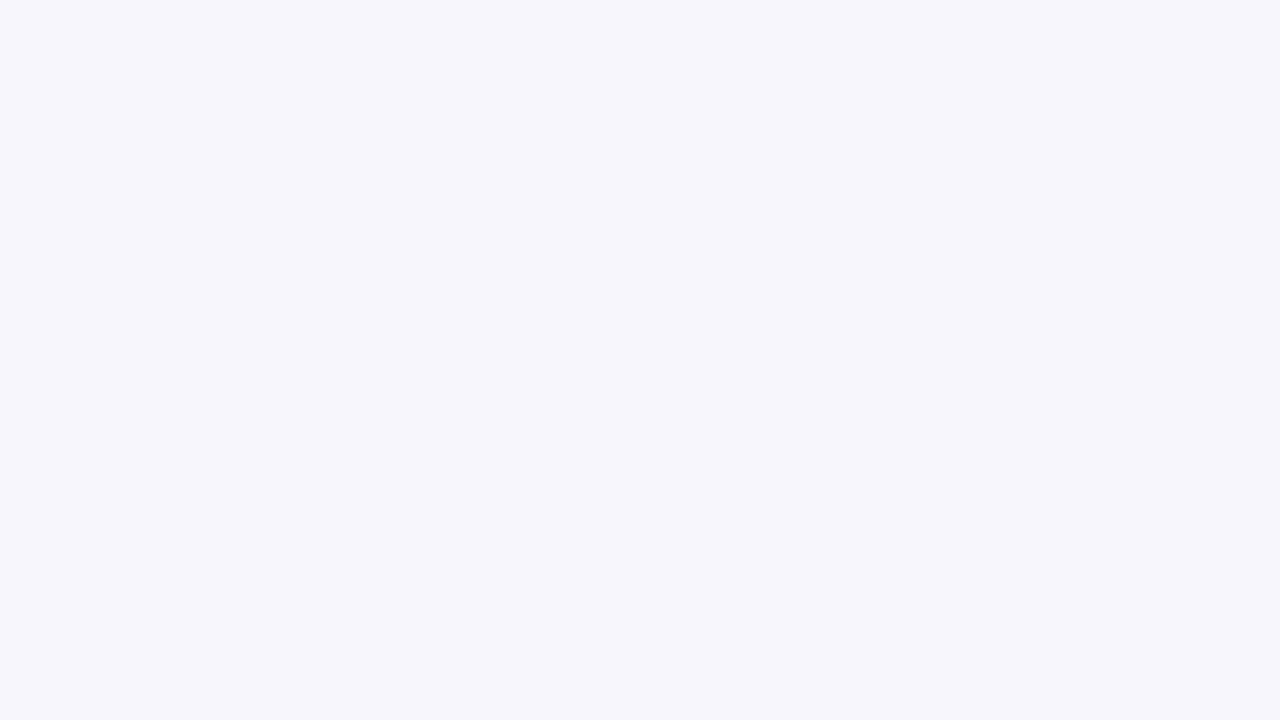

Waited 2 seconds for page to stabilize
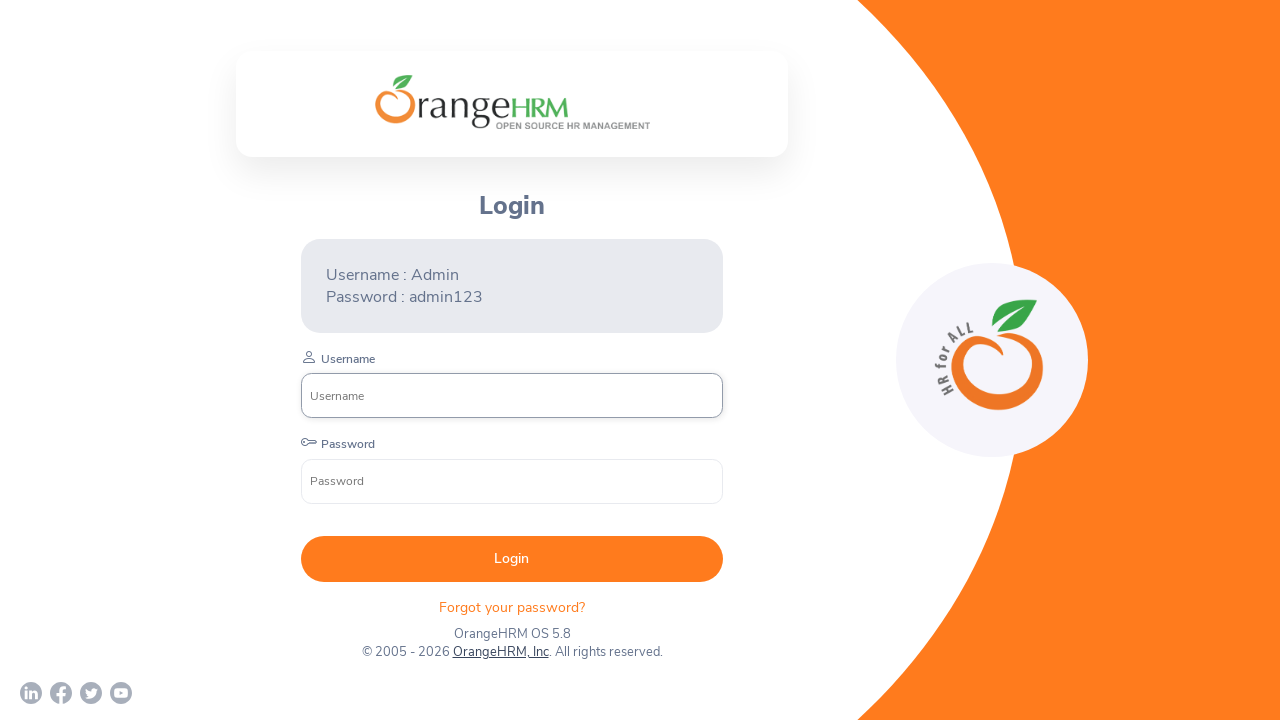

Retrieved page title: 'OrangeHRM'
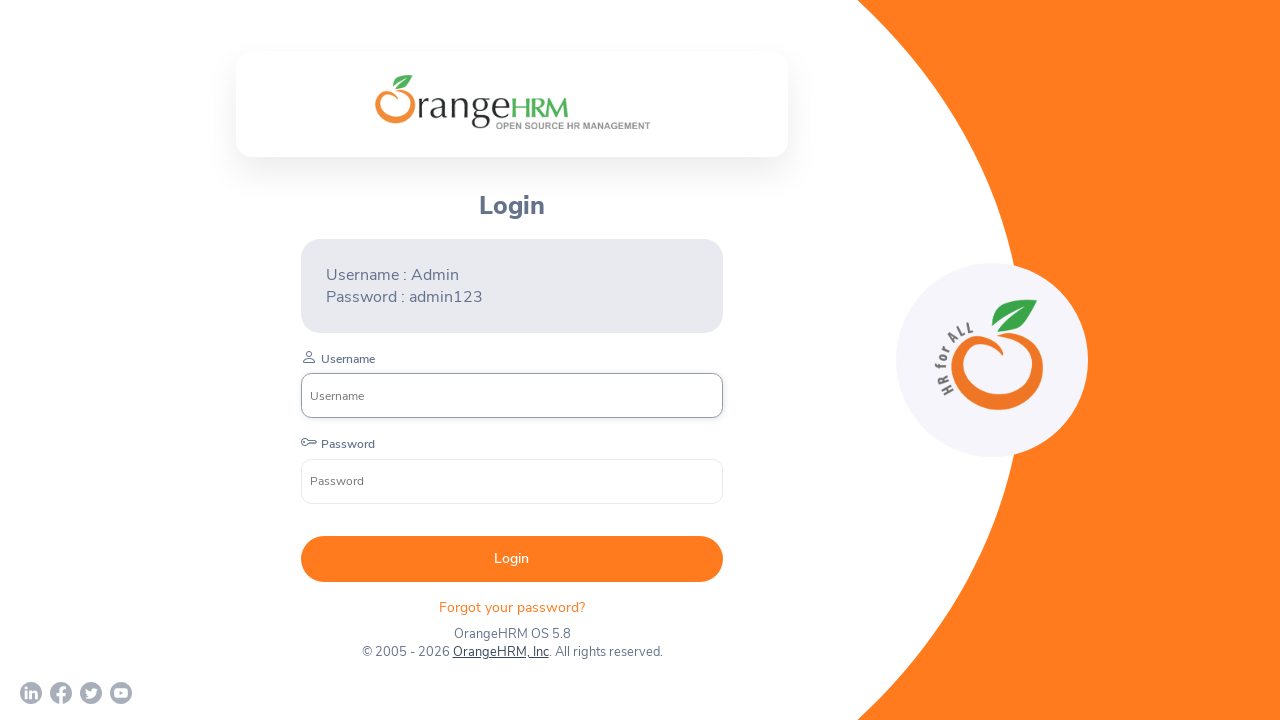

Verified page title contains 'OrangeHRM'
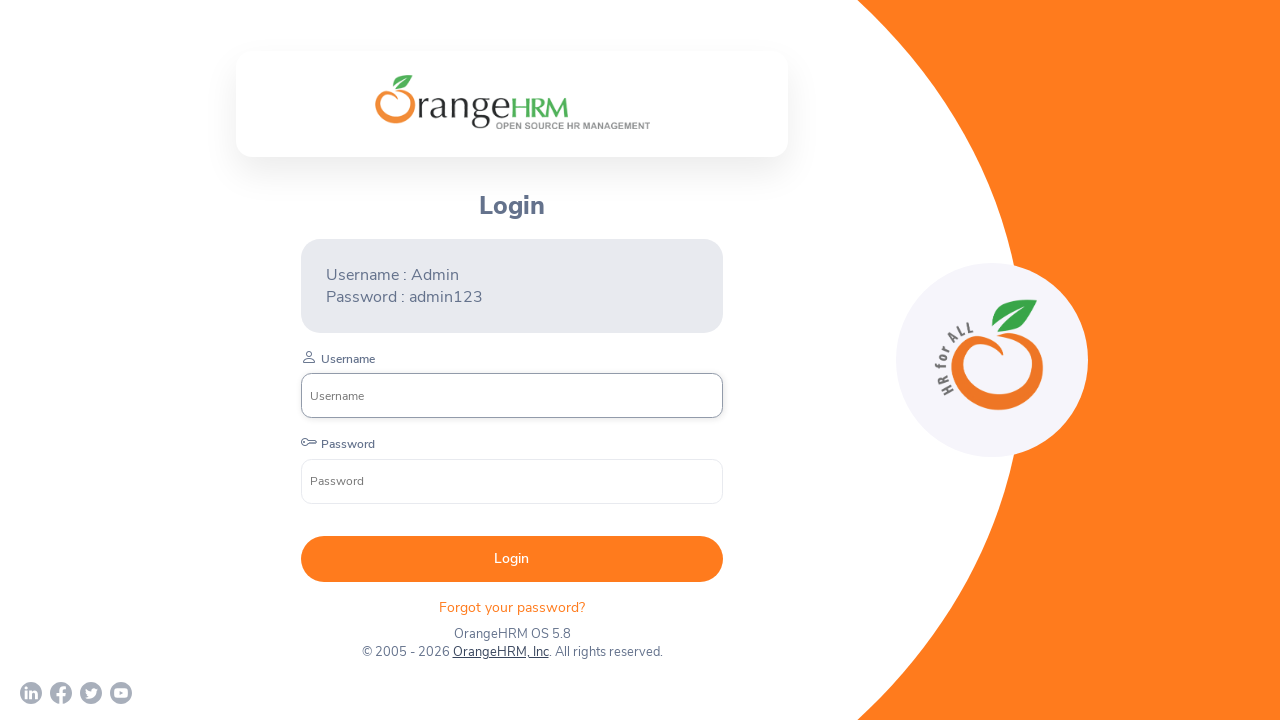

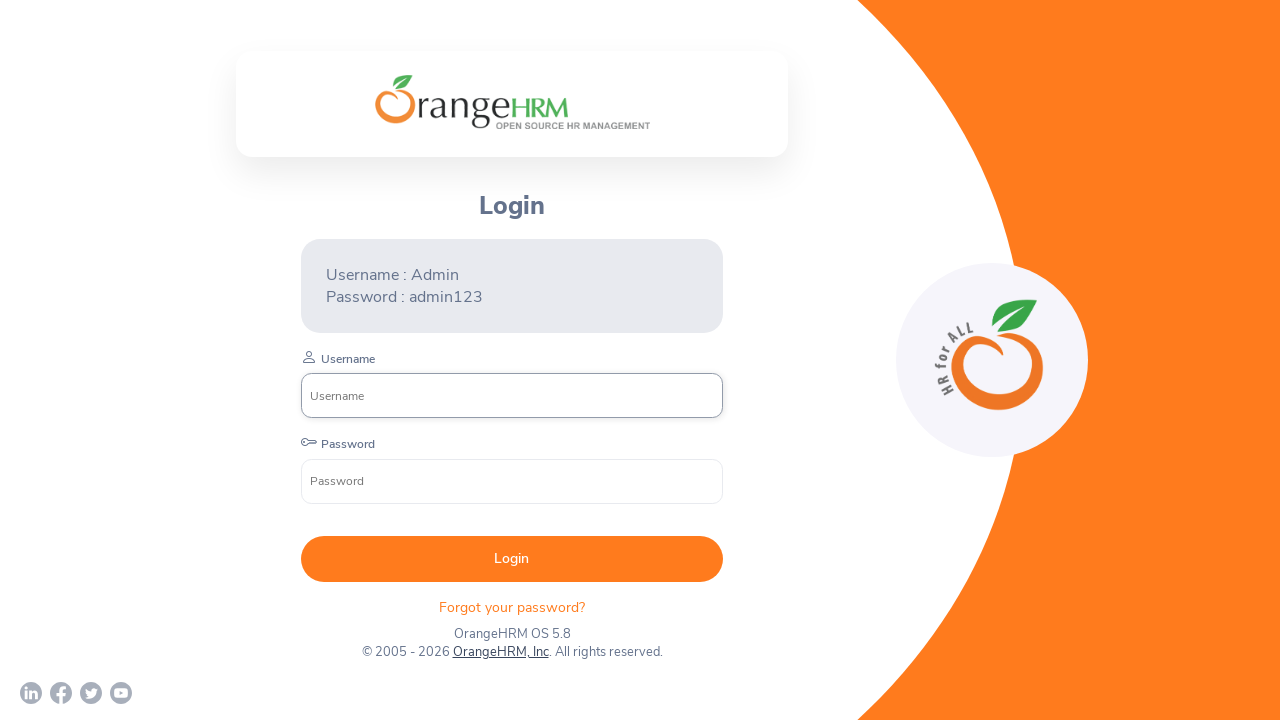